Tests explicit wait functionality by waiting for a price element to display "$100" and then clicking a book button

Starting URL: https://suninjuly.github.io/explicit_wait2.html

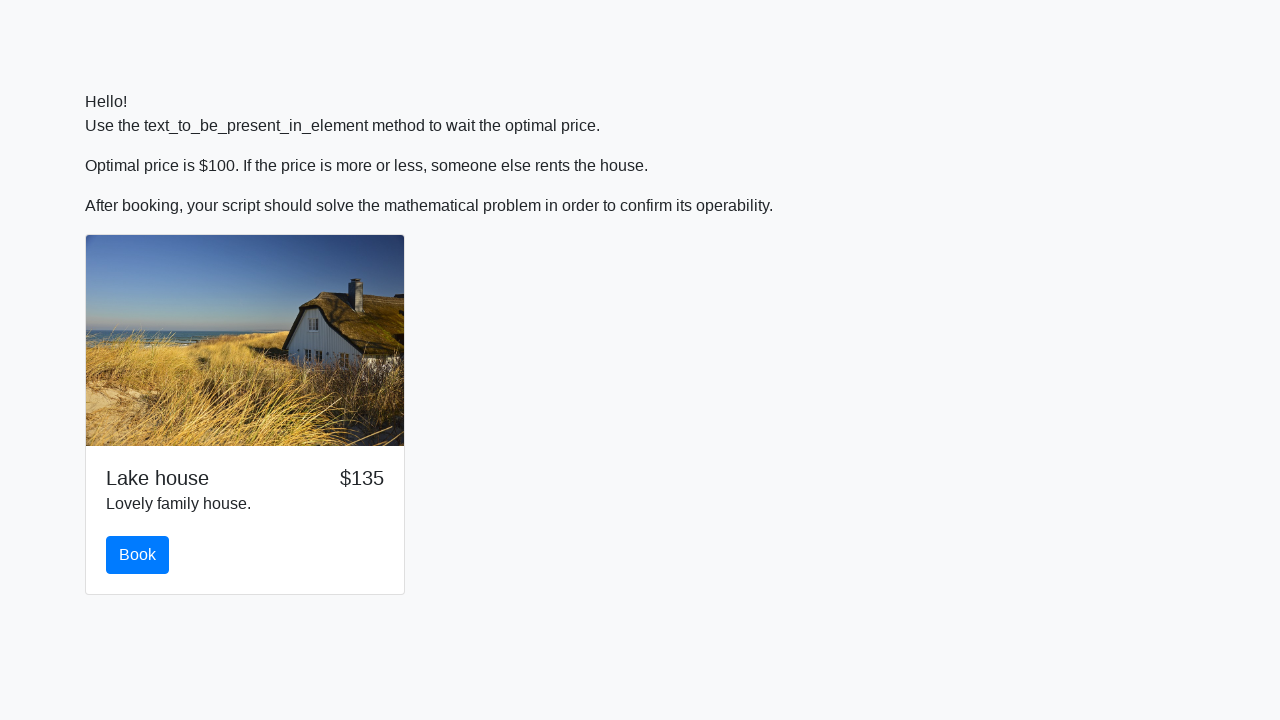

Waited for price element to display '$100'
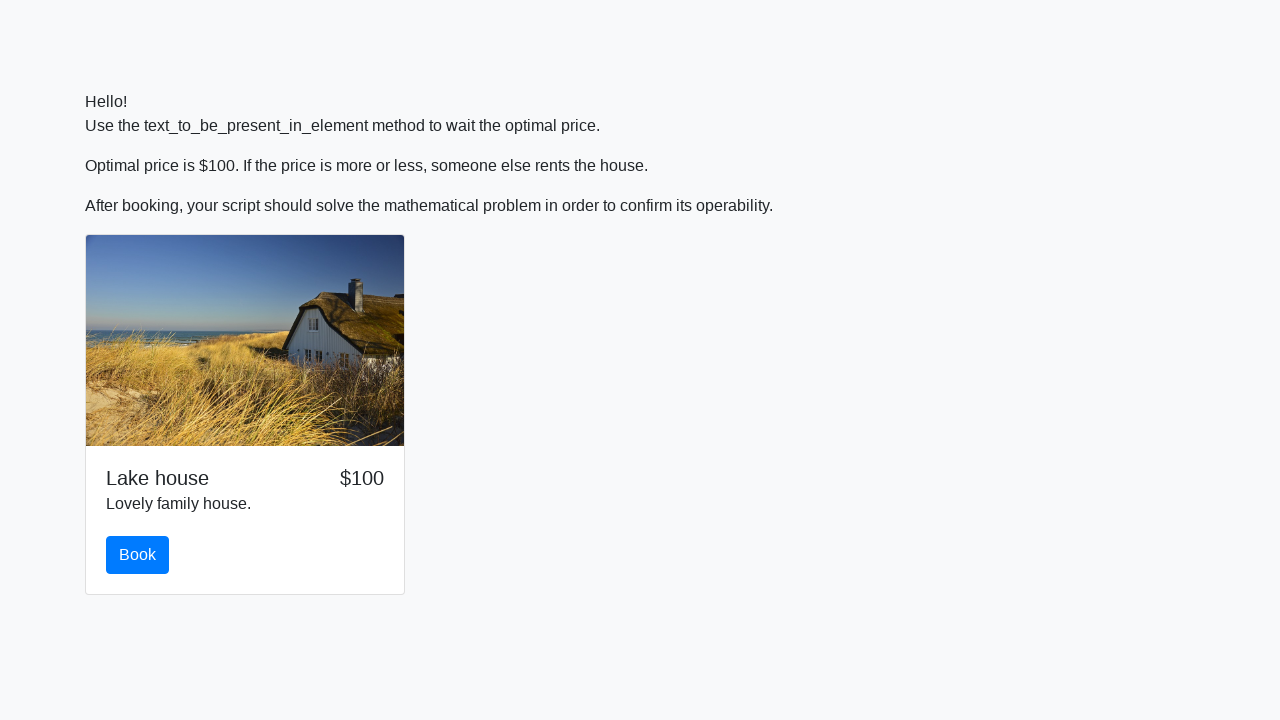

Clicked the book button at (138, 555) on #book
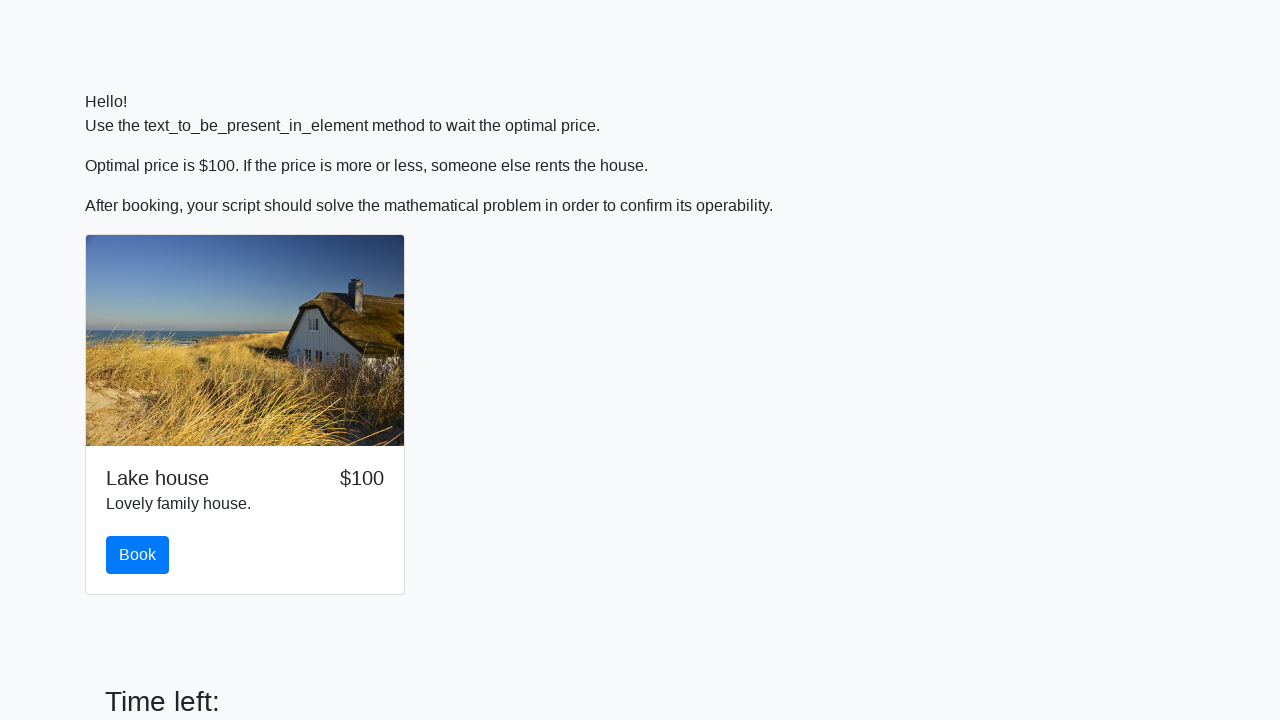

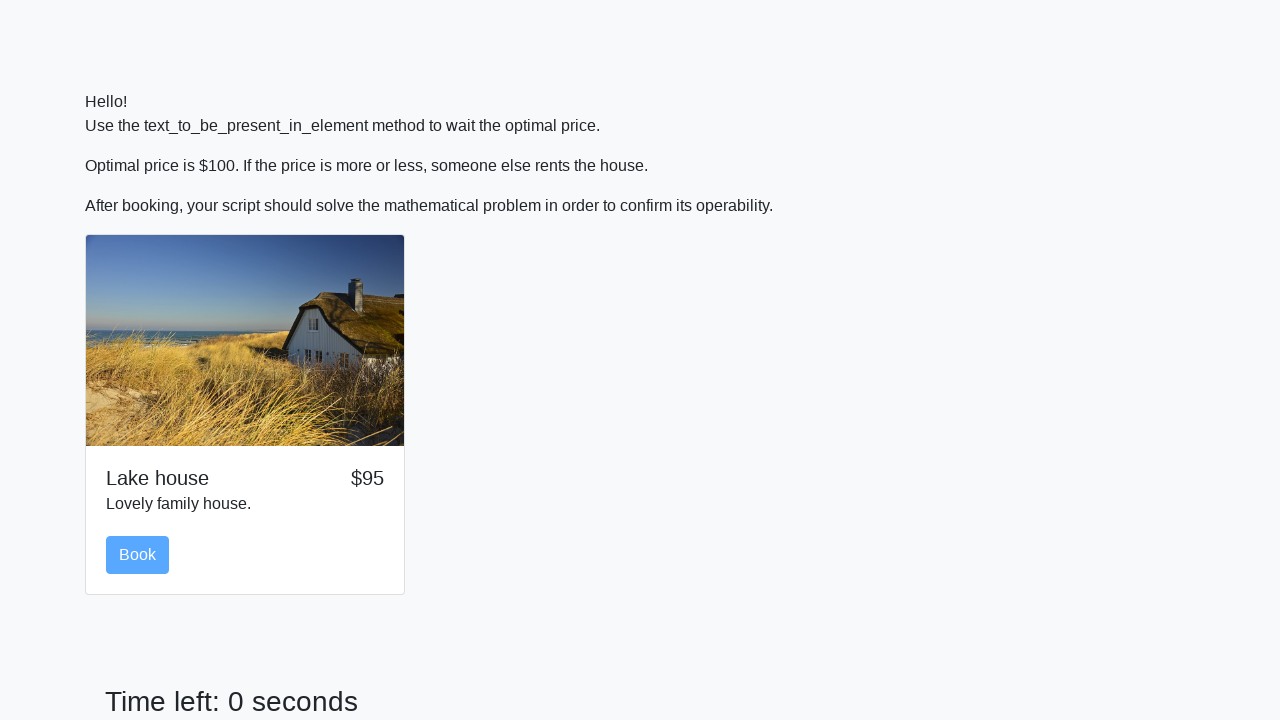